Tests radio button and checkbox interactions on a practice form

Starting URL: https://demoqa.com/automation-practice-form

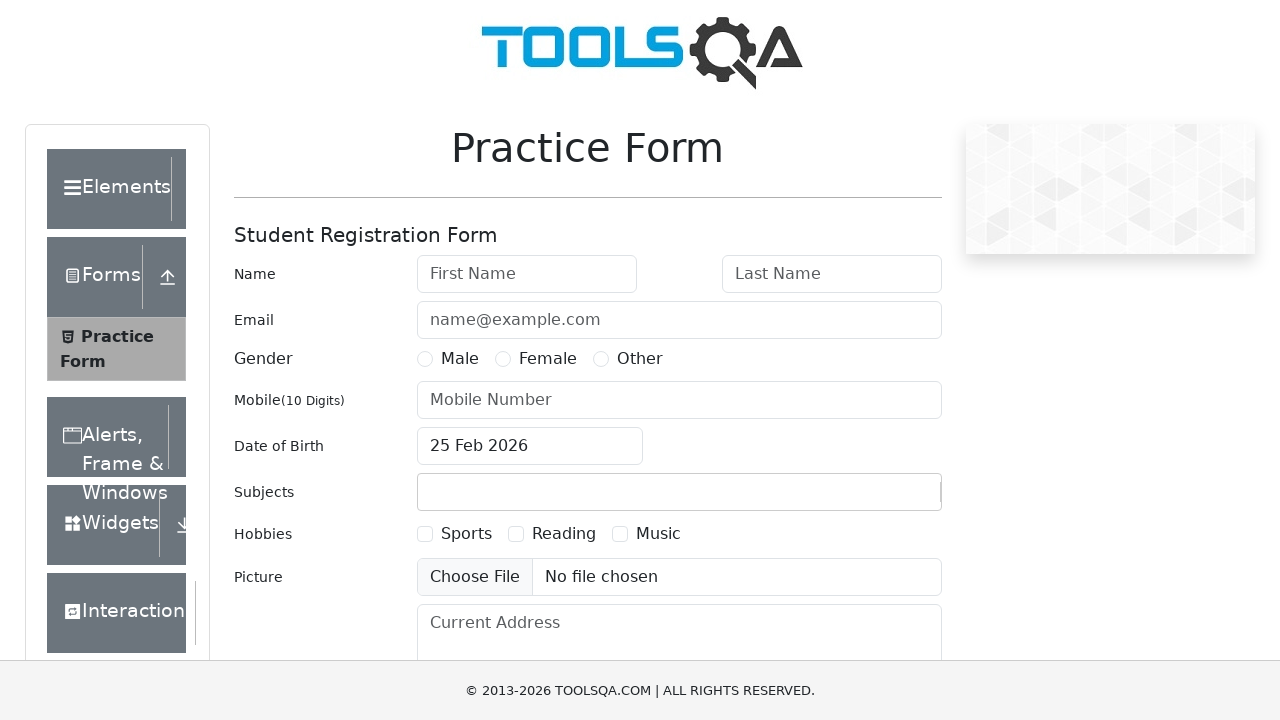

Clicked Male radio button at (460, 359) on xpath=//label[normalize-space()='Male']
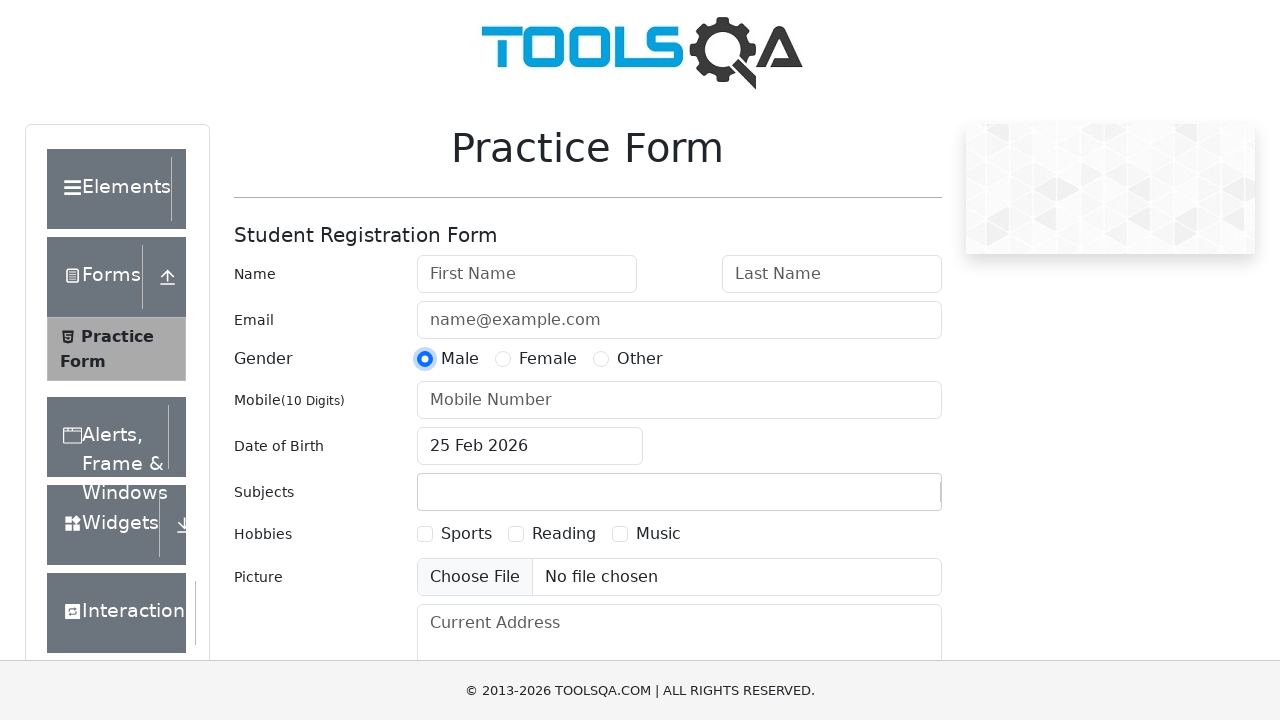

Clicked Reading checkbox at (564, 534) on xpath=//label[normalize-space()='Reading']
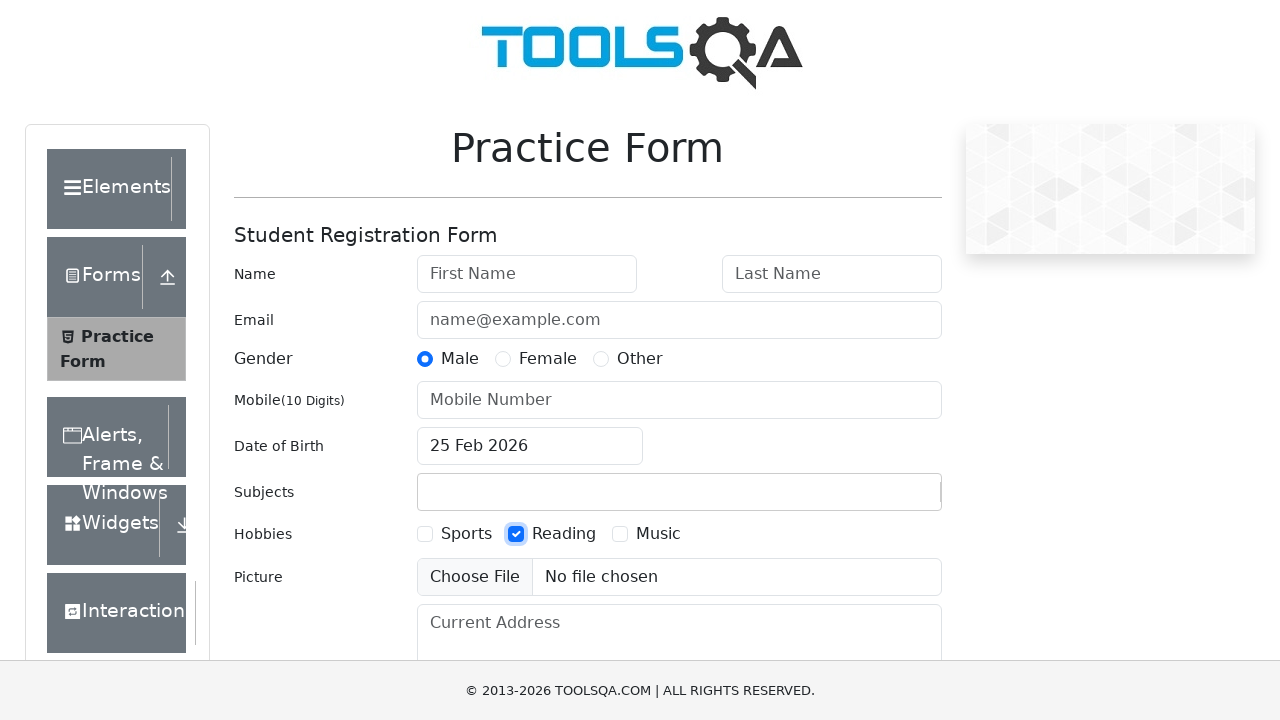

Checked Sports checkbox at (466, 534) on xpath=//label[normalize-space()='Sports']
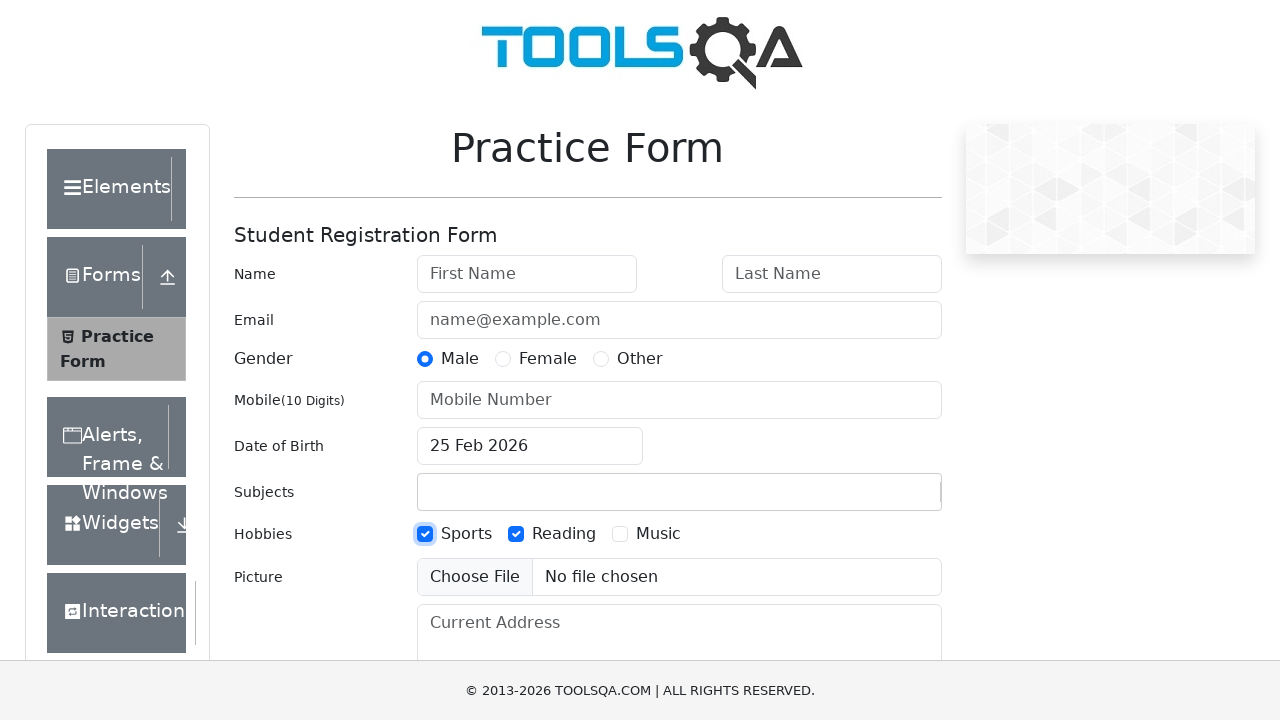

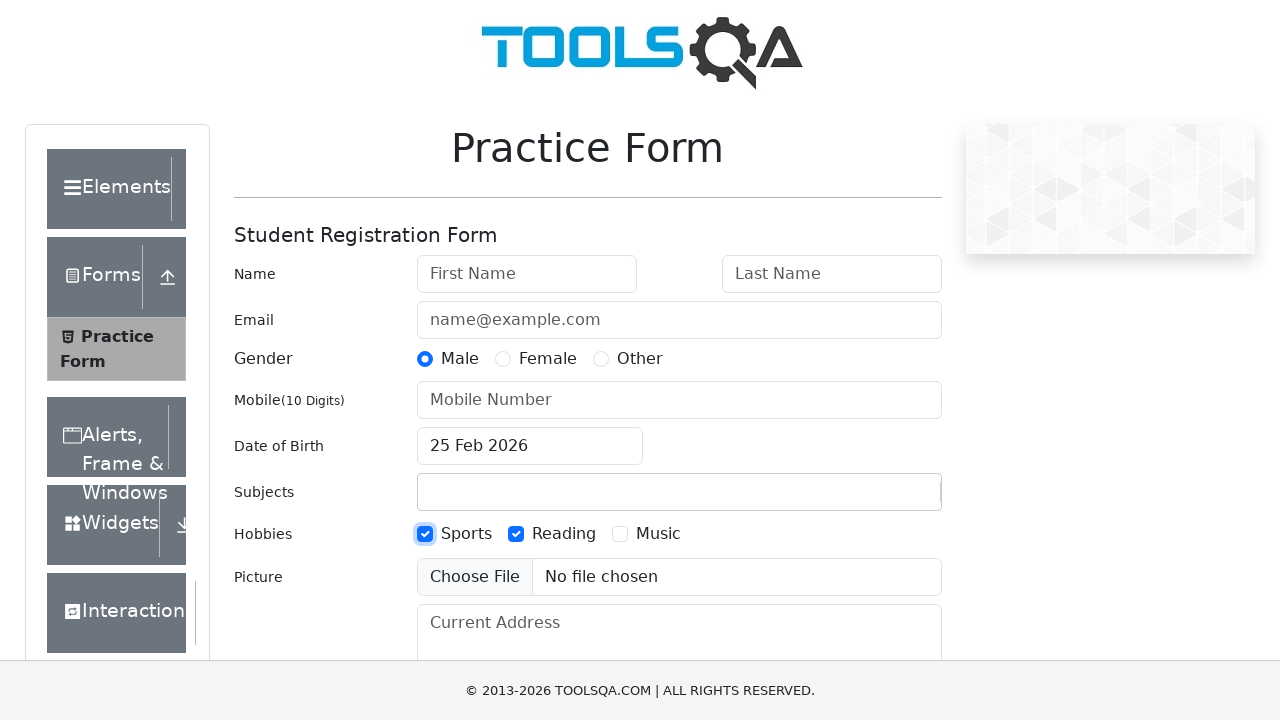